Tests JavaScript alert handling by interacting with three types of alerts: accepting a basic alert, dismissing a confirm dialog, and entering text in a prompt dialog before accepting it.

Starting URL: https://the-internet.herokuapp.com/javascript_alerts

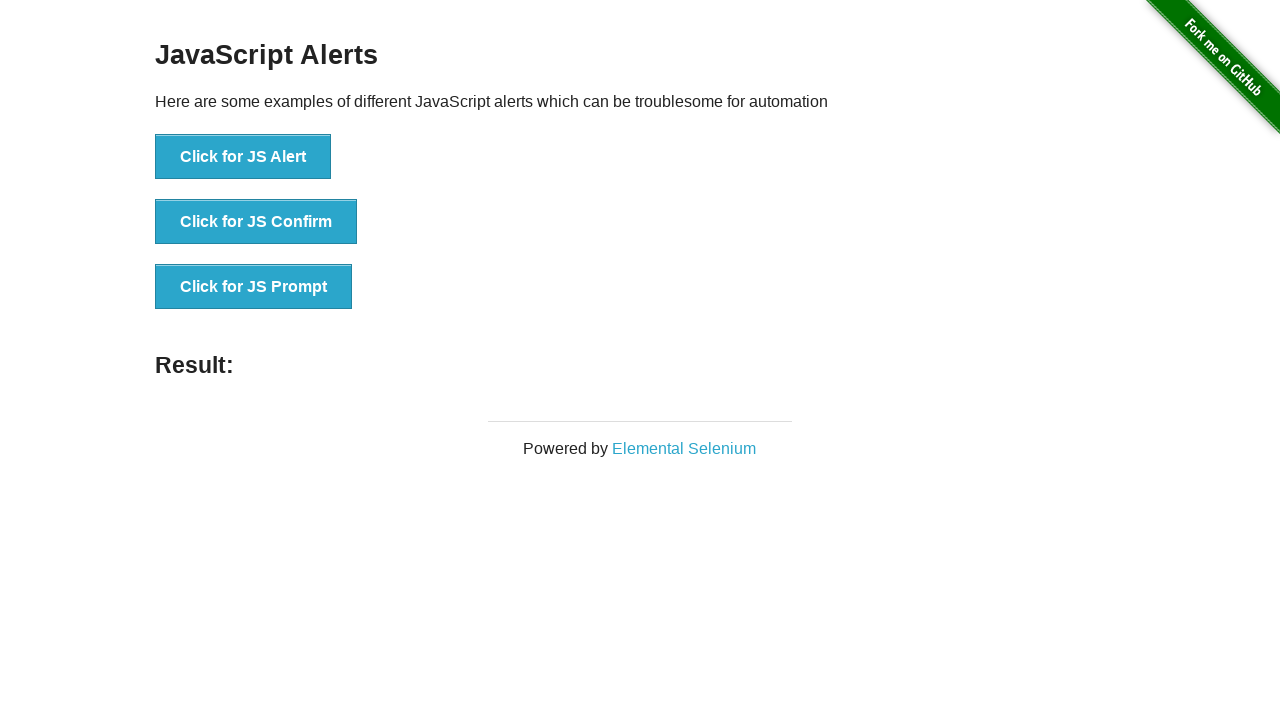

Clicked basic alert button and accepted the alert at (243, 157) on [onclick='jsAlert()']
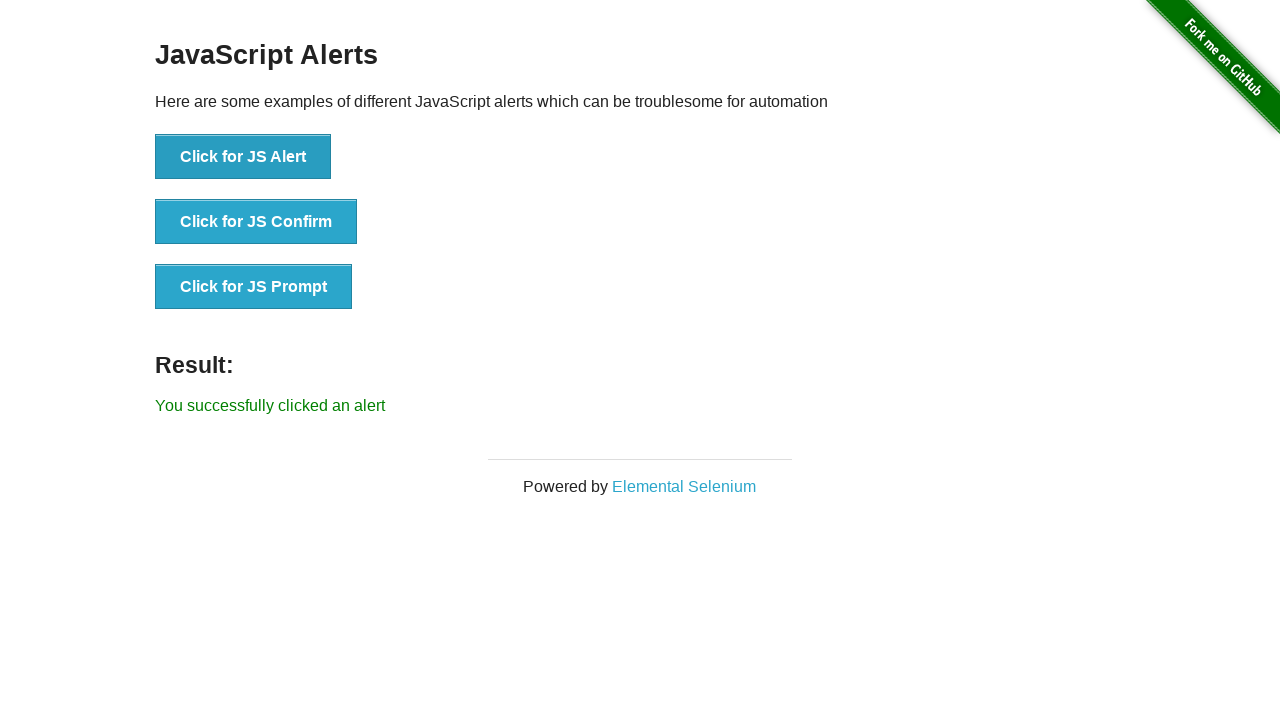

Alert result text updated
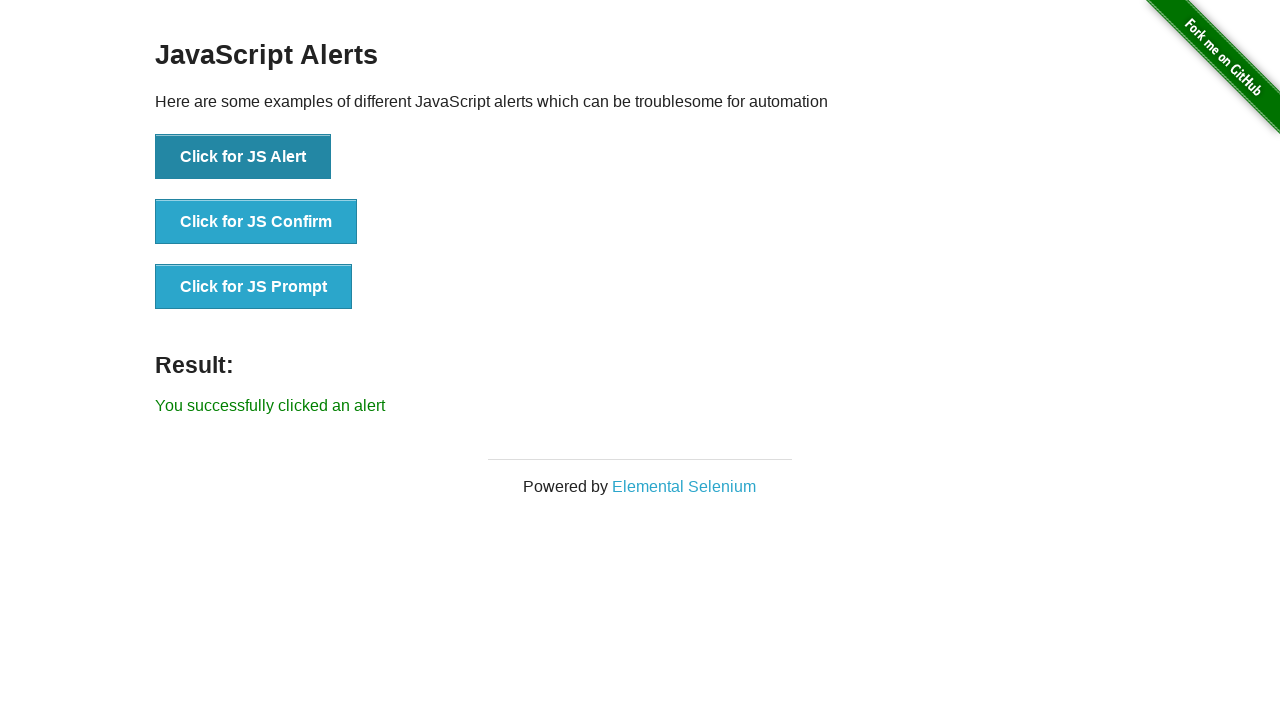

Clicked confirm button and dismissed the confirm dialog at (256, 222) on [onclick='jsConfirm()']
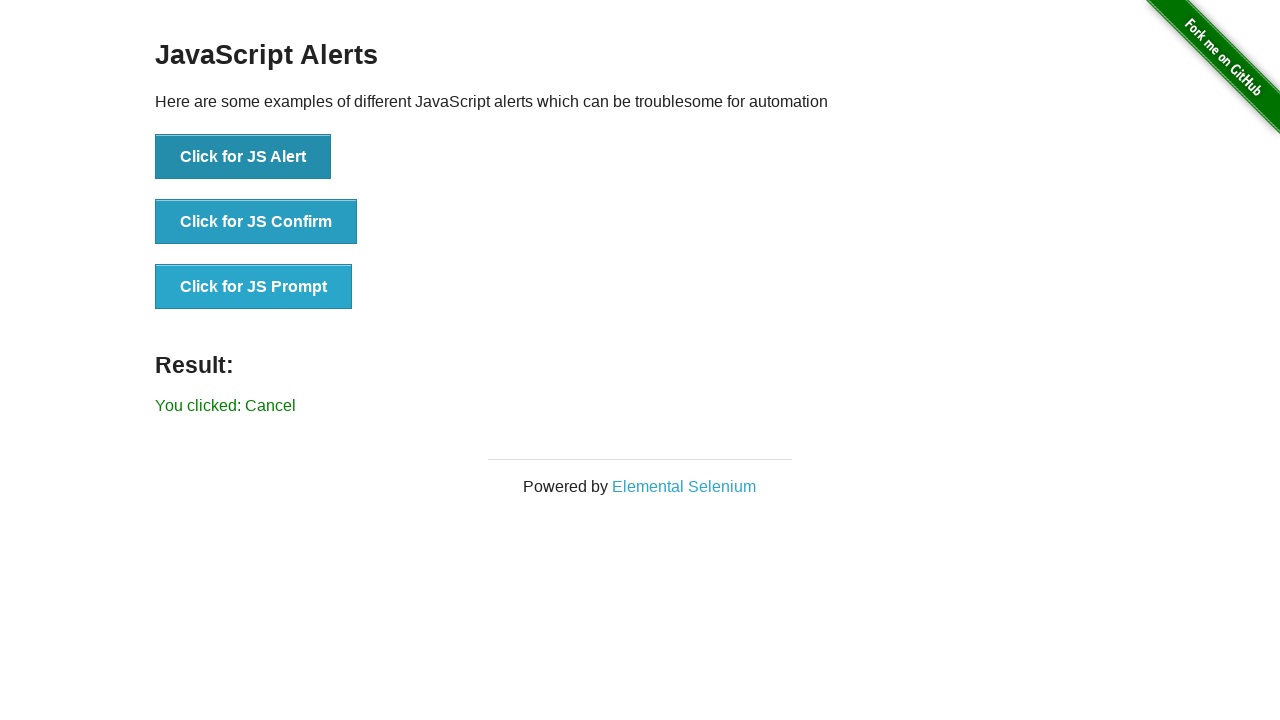

Confirm result text updated
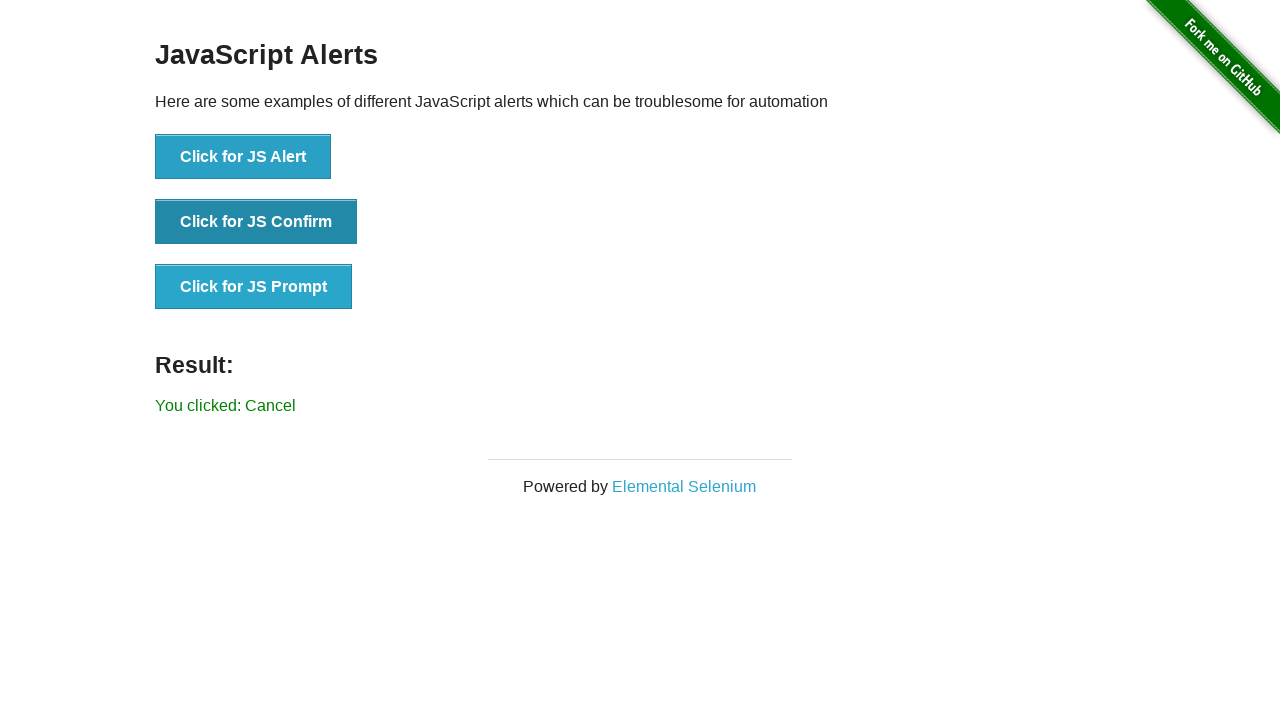

Clicked prompt button, entered 'Hello' in prompt dialog, and accepted it at (254, 287) on [onclick='jsPrompt()']
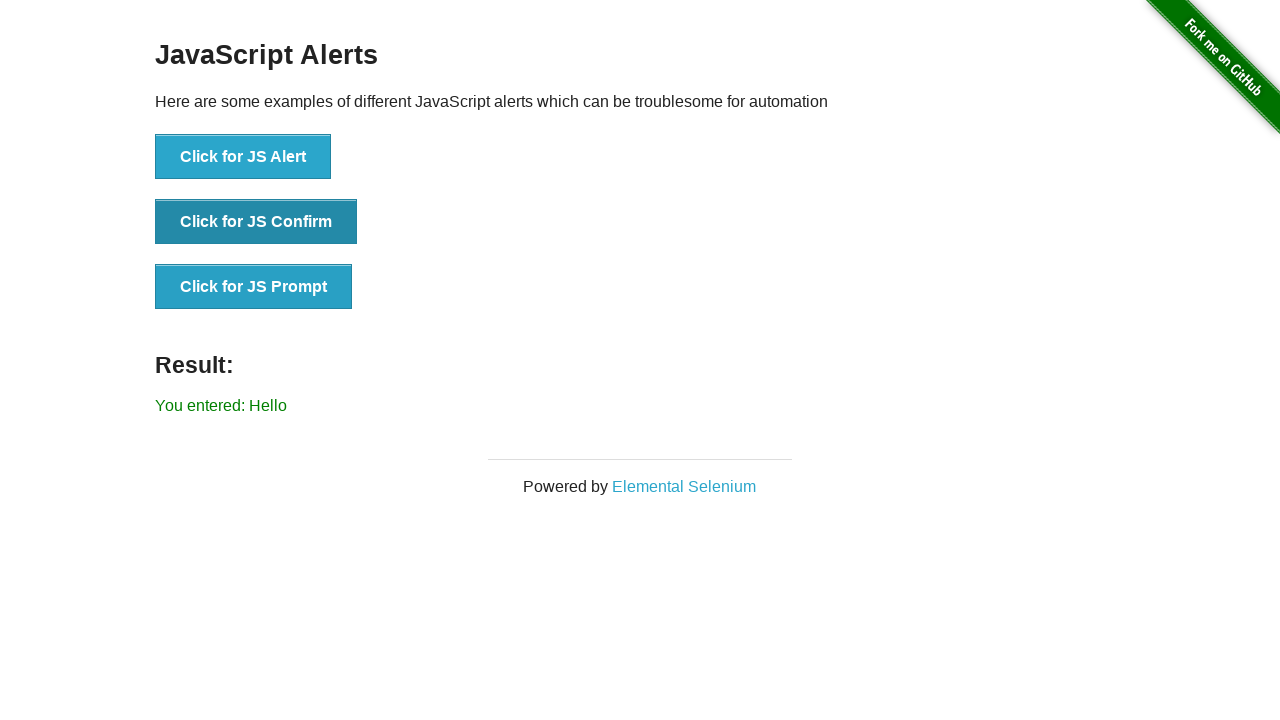

Prompt result text updated
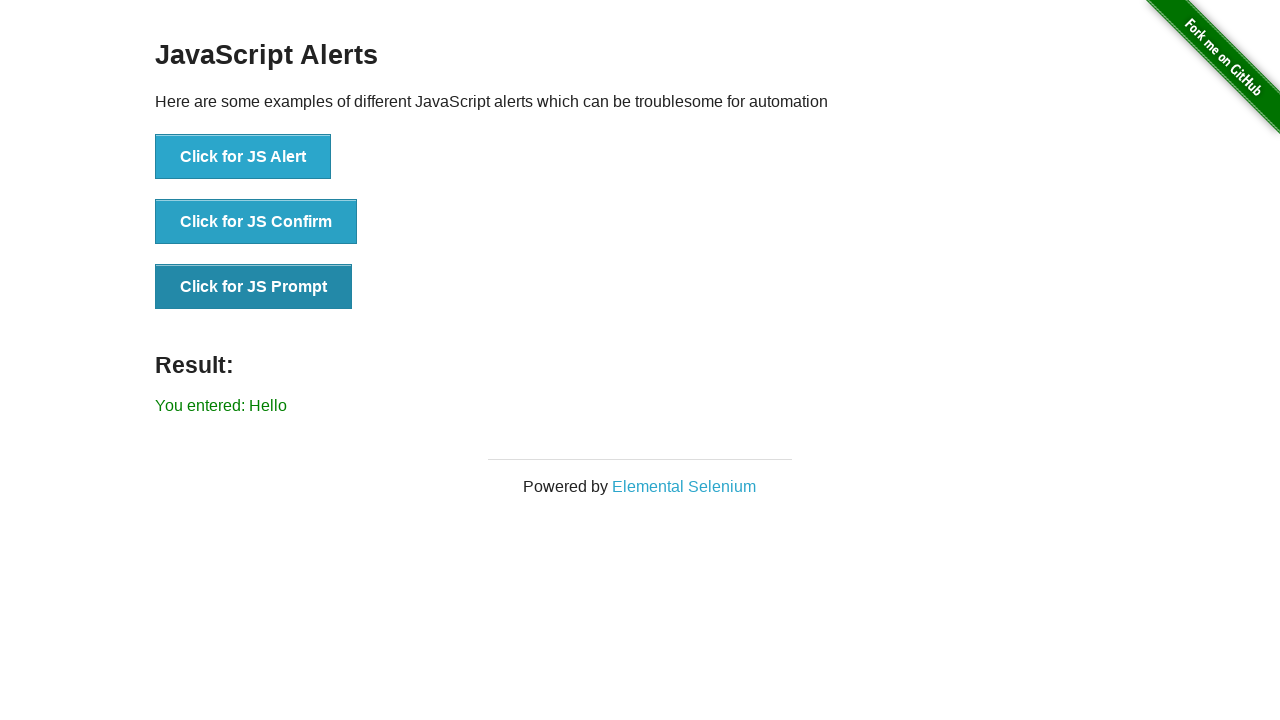

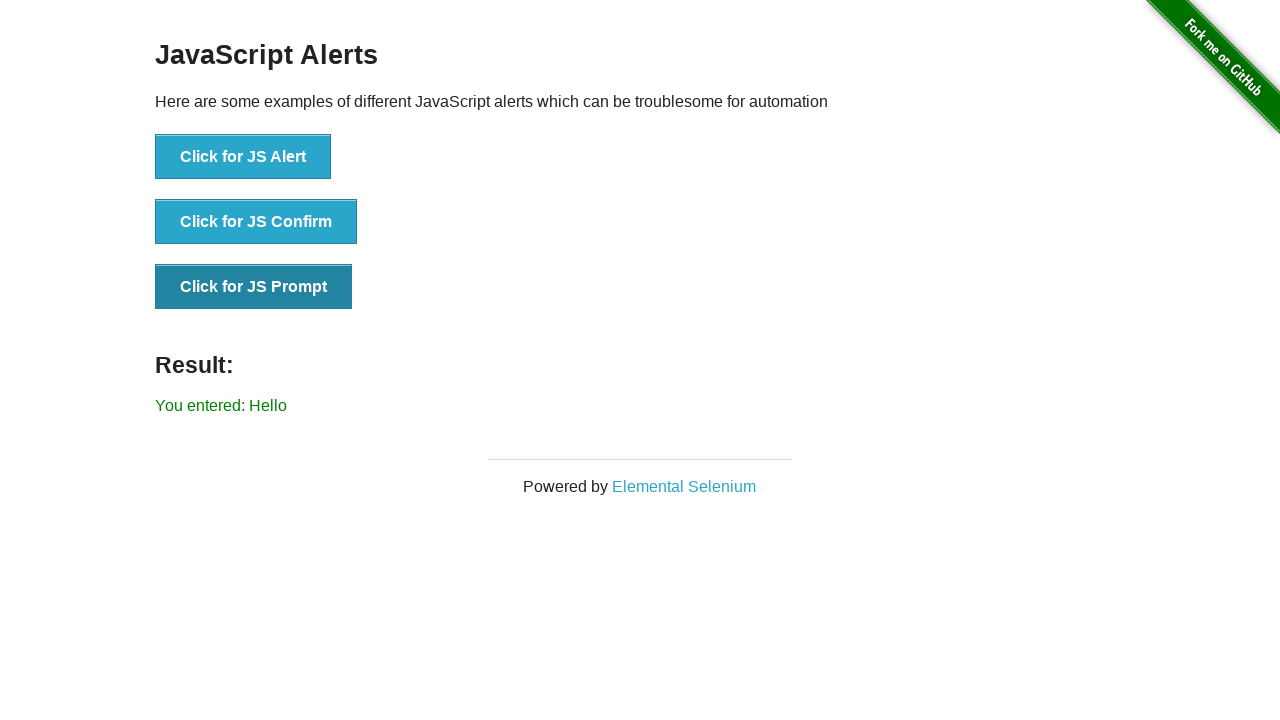